Tests file download functionality by navigating to the File Download & Upload page and clicking the download button to initiate a file download

Starting URL: https://www.techglobal-training.com/frontend

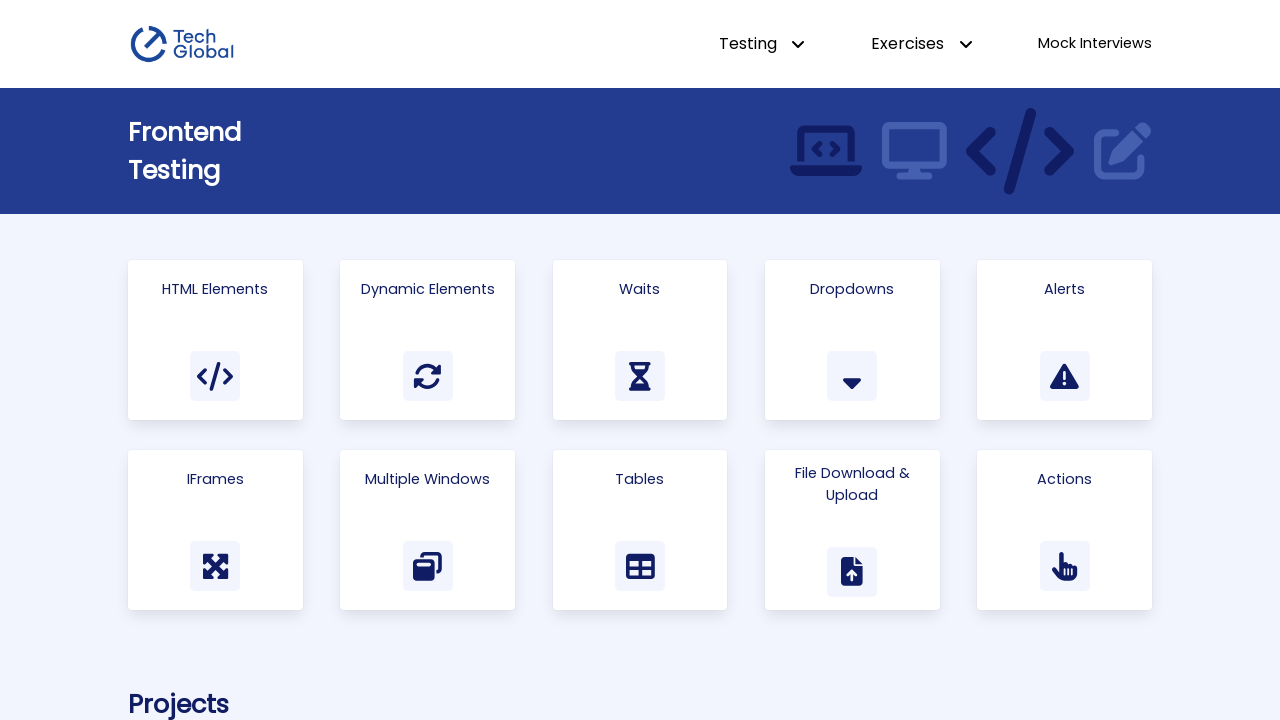

Clicked on 'File Download & Upload' link to navigate to the test page at (852, 530) on a:has-text('File Download & Upload')
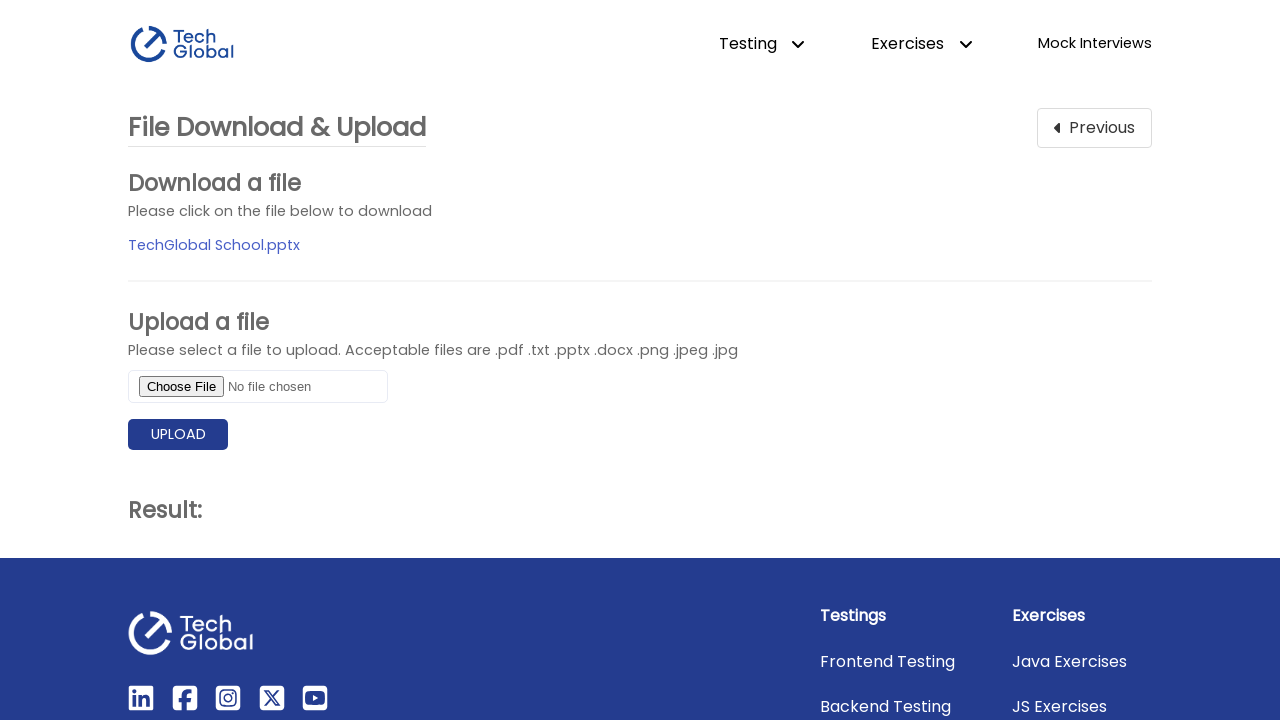

Download button became visible
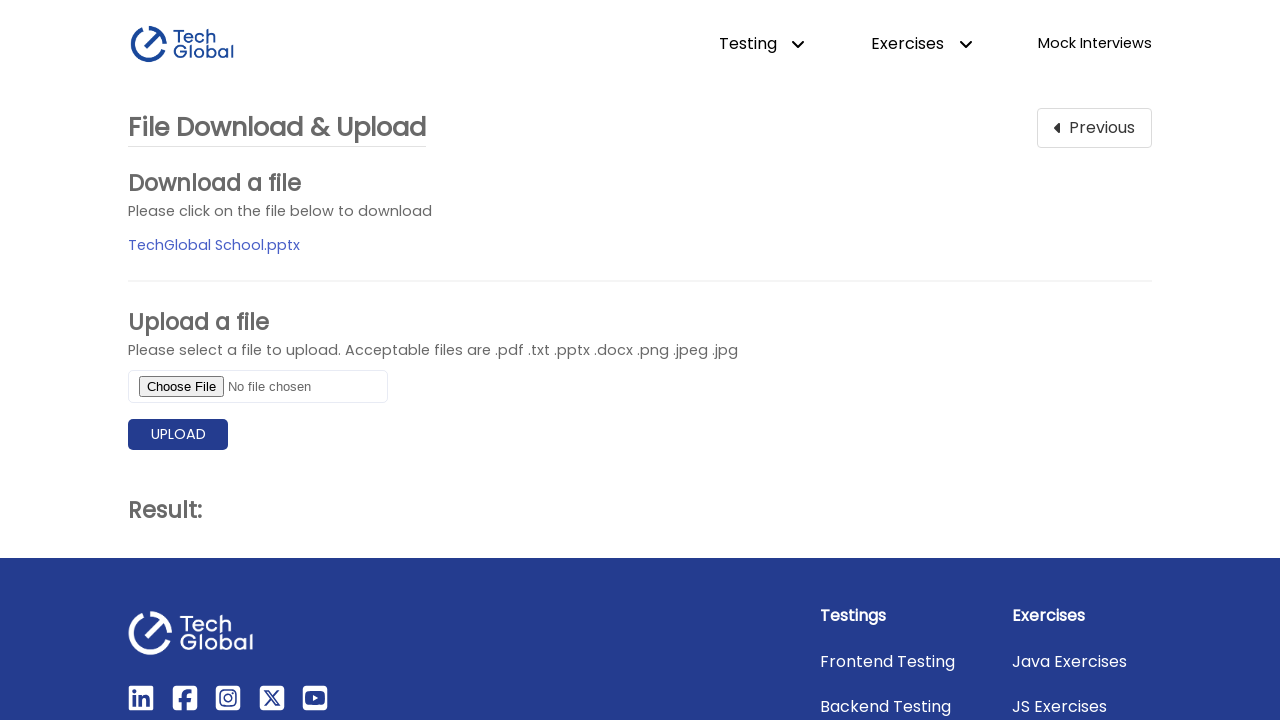

Clicked download button to initiate file download at (214, 245) on #file_download
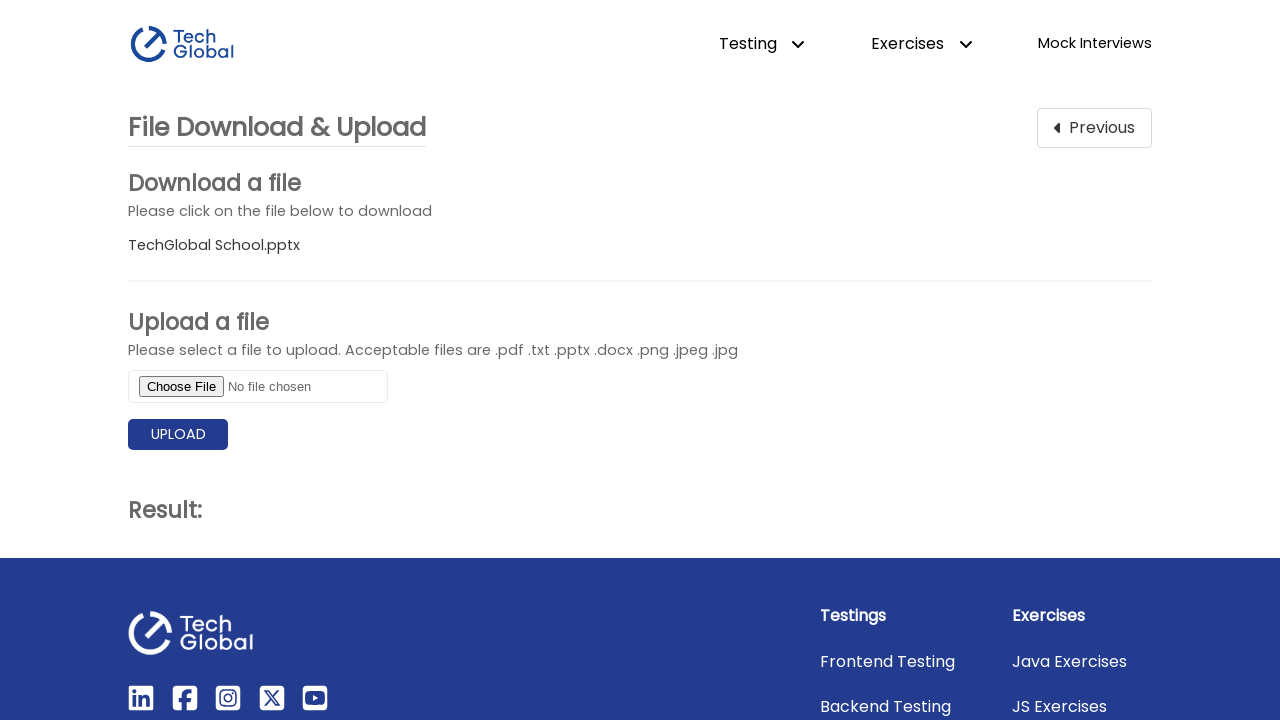

File download completed
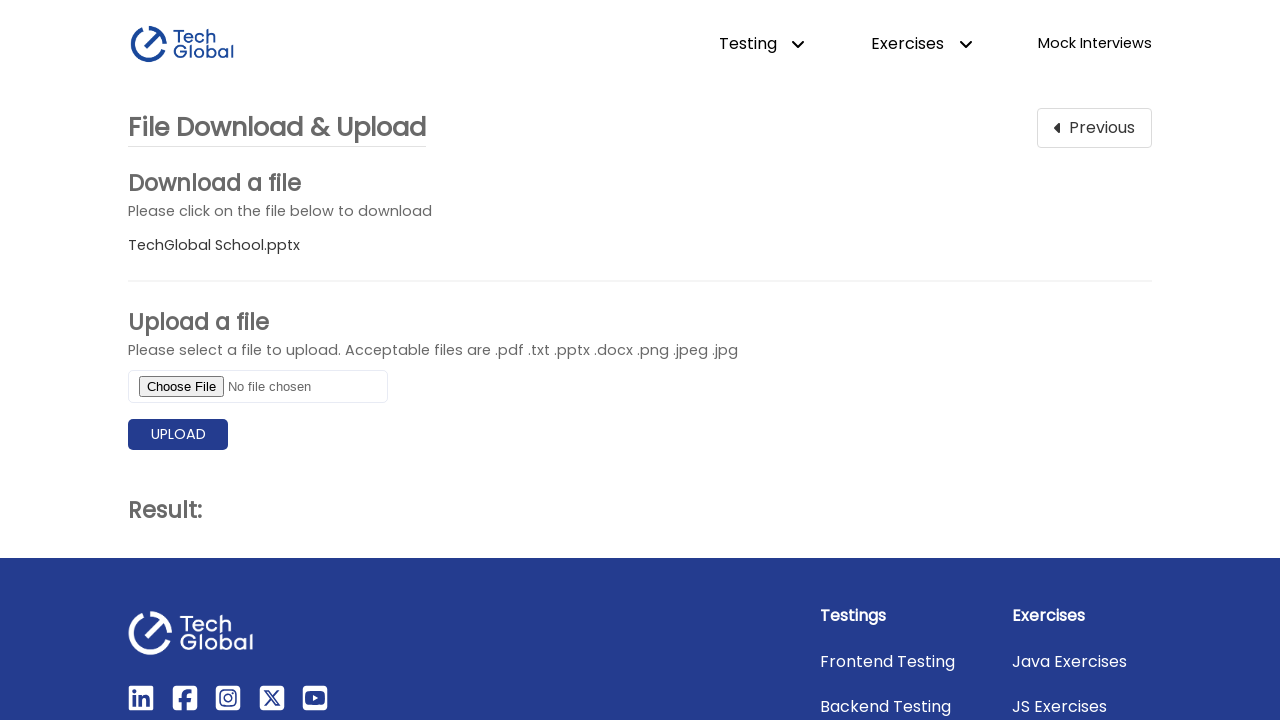

Verified that download has a suggested filename
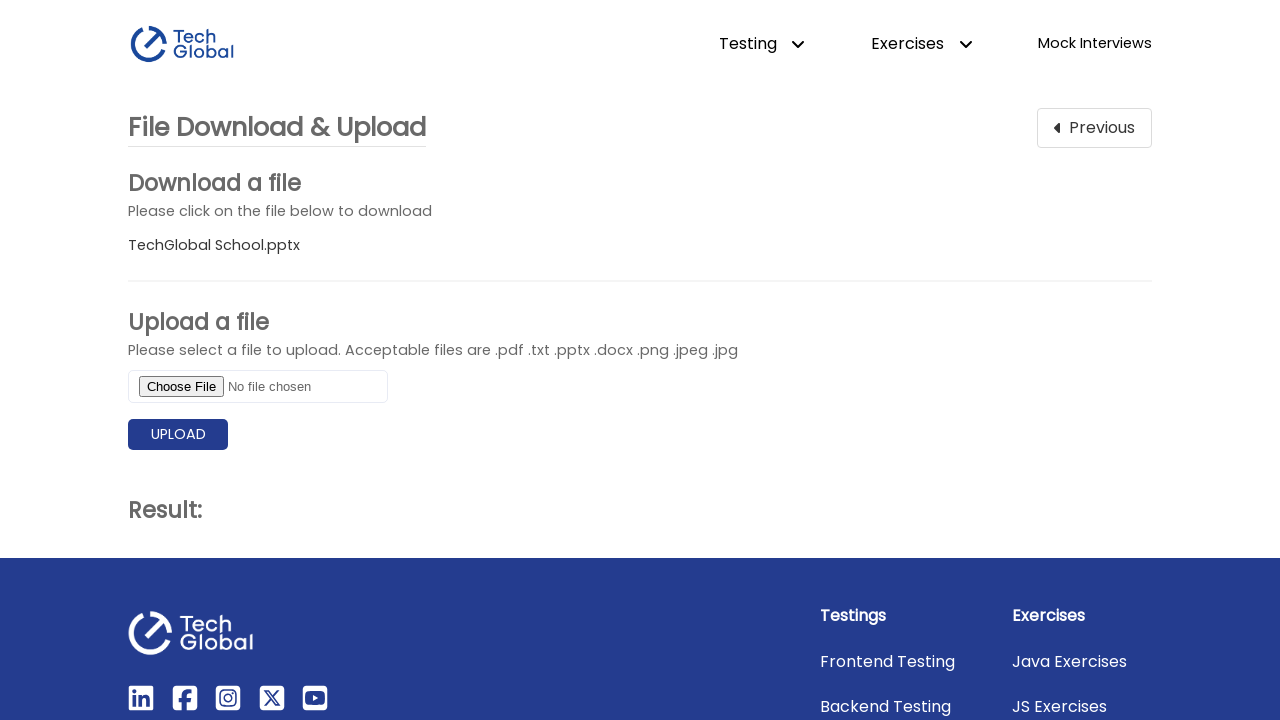

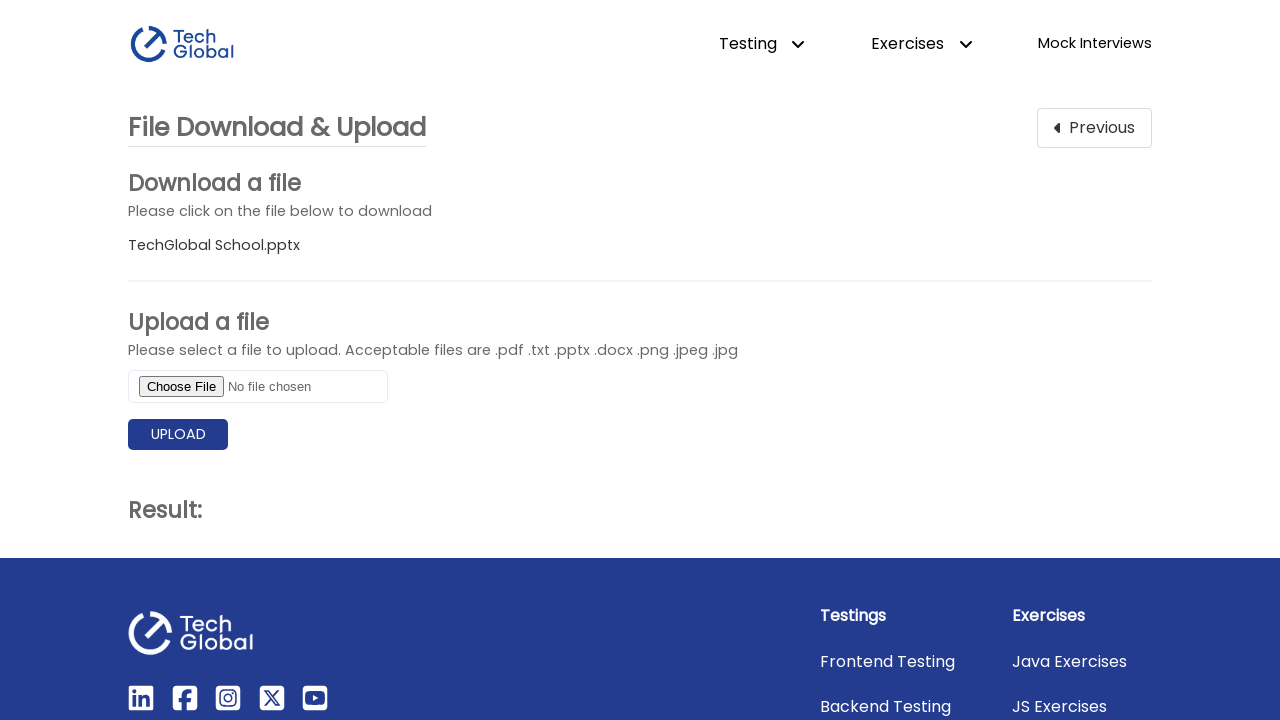